Tests an e-commerce shopping flow by searching for products containing "ber", adding all matching items to cart, proceeding to checkout, and applying a promo code

Starting URL: https://rahulshettyacademy.com/seleniumPractise/#/

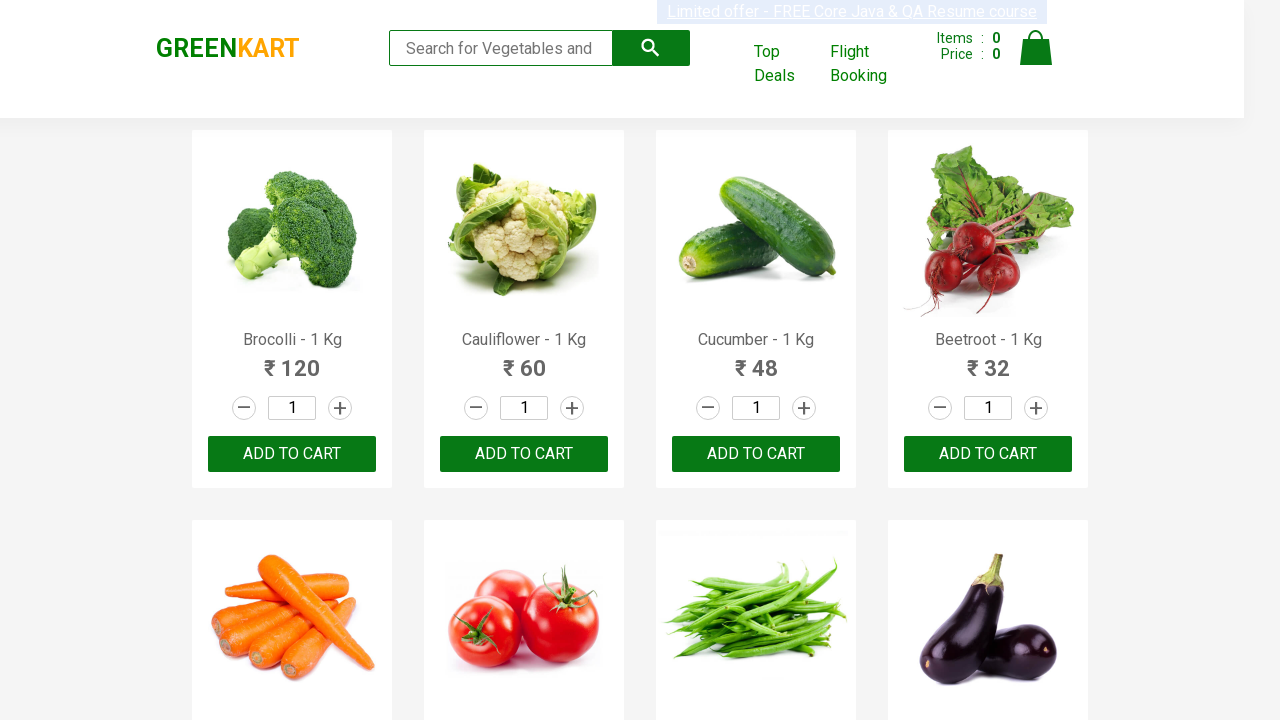

Filled search field with 'ber' on input.search-keyword
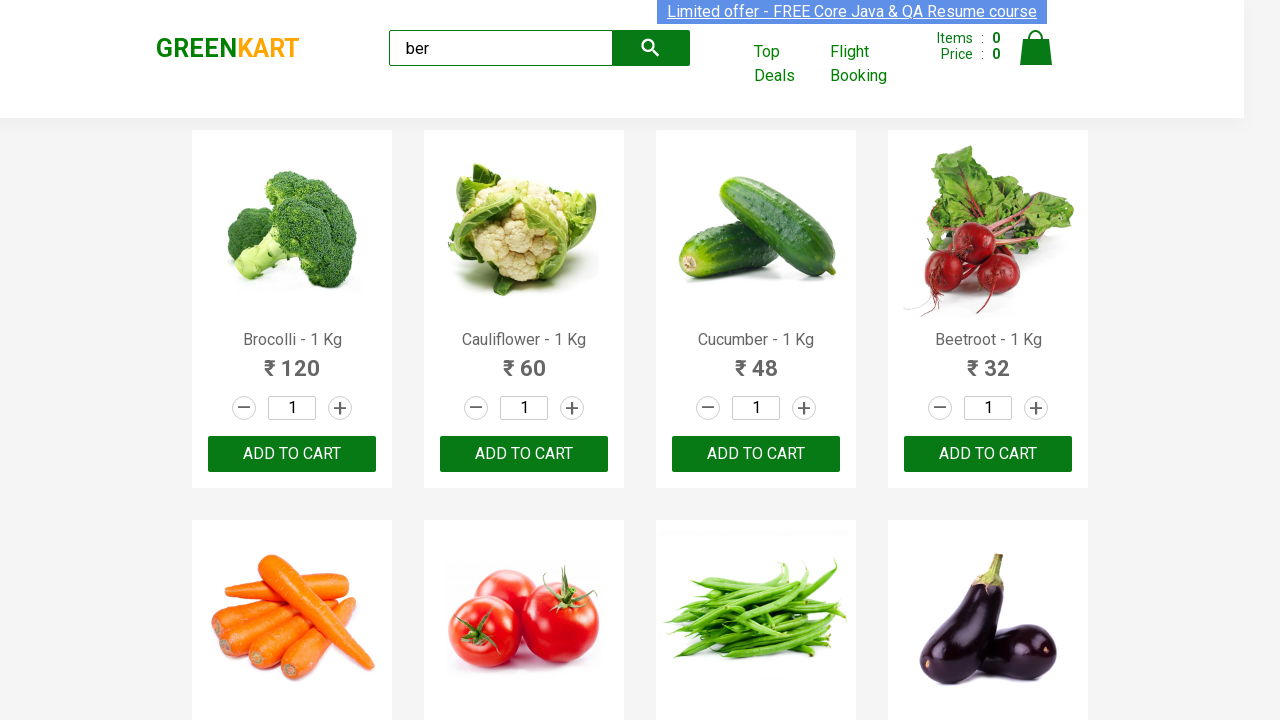

Waited for search results to load
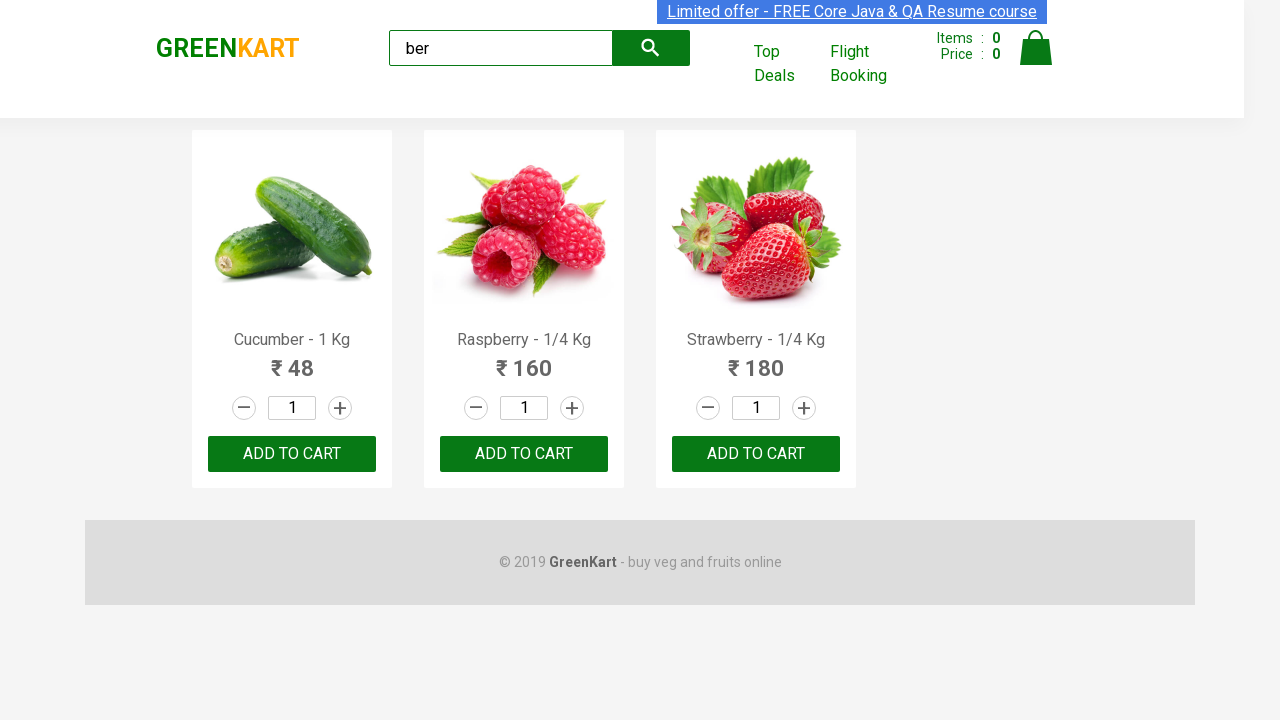

Clicked 'Add to Cart' button for a product at (292, 454) on xpath=//div[@class='product-action']/button >> nth=0
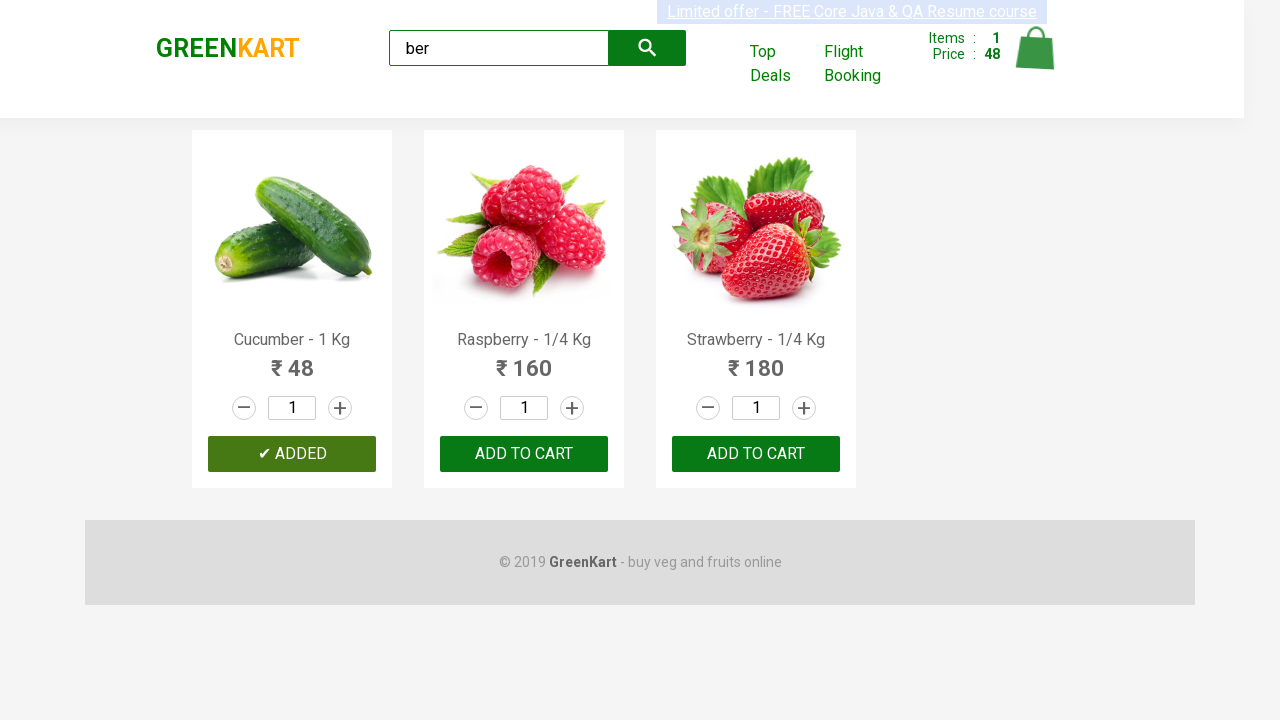

Clicked 'Add to Cart' button for a product at (524, 454) on xpath=//div[@class='product-action']/button >> nth=1
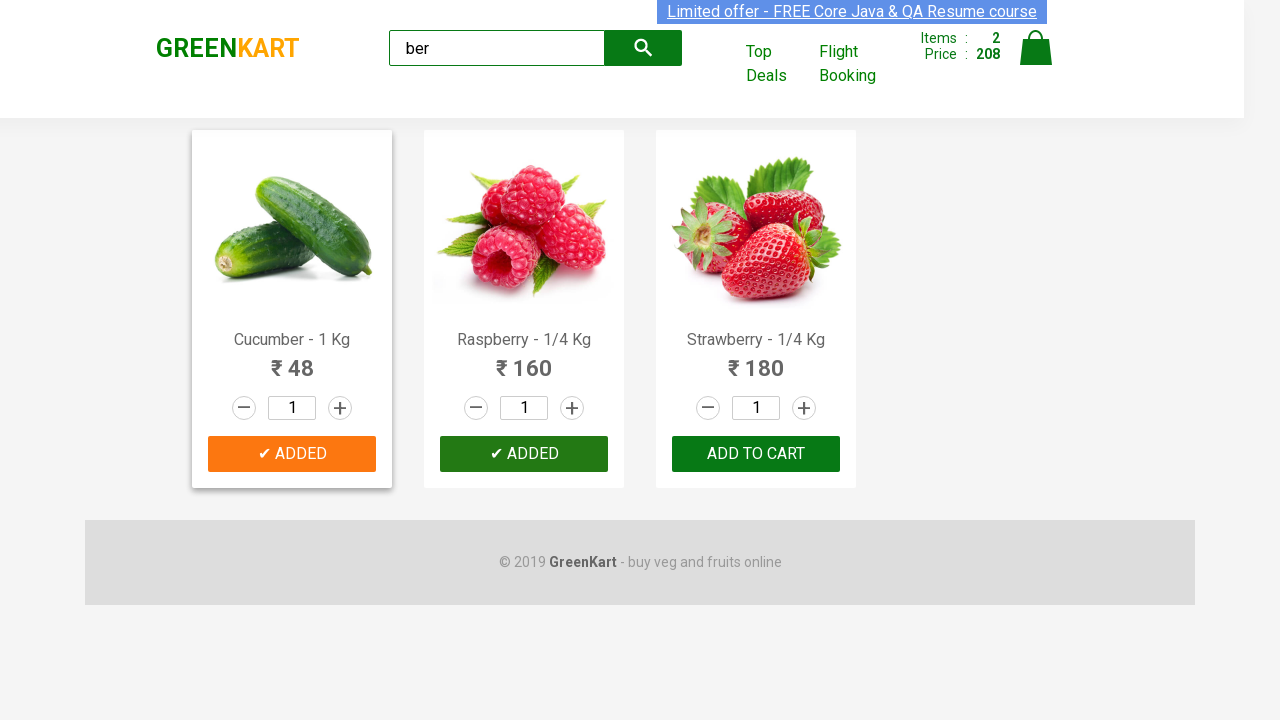

Clicked 'Add to Cart' button for a product at (756, 454) on xpath=//div[@class='product-action']/button >> nth=2
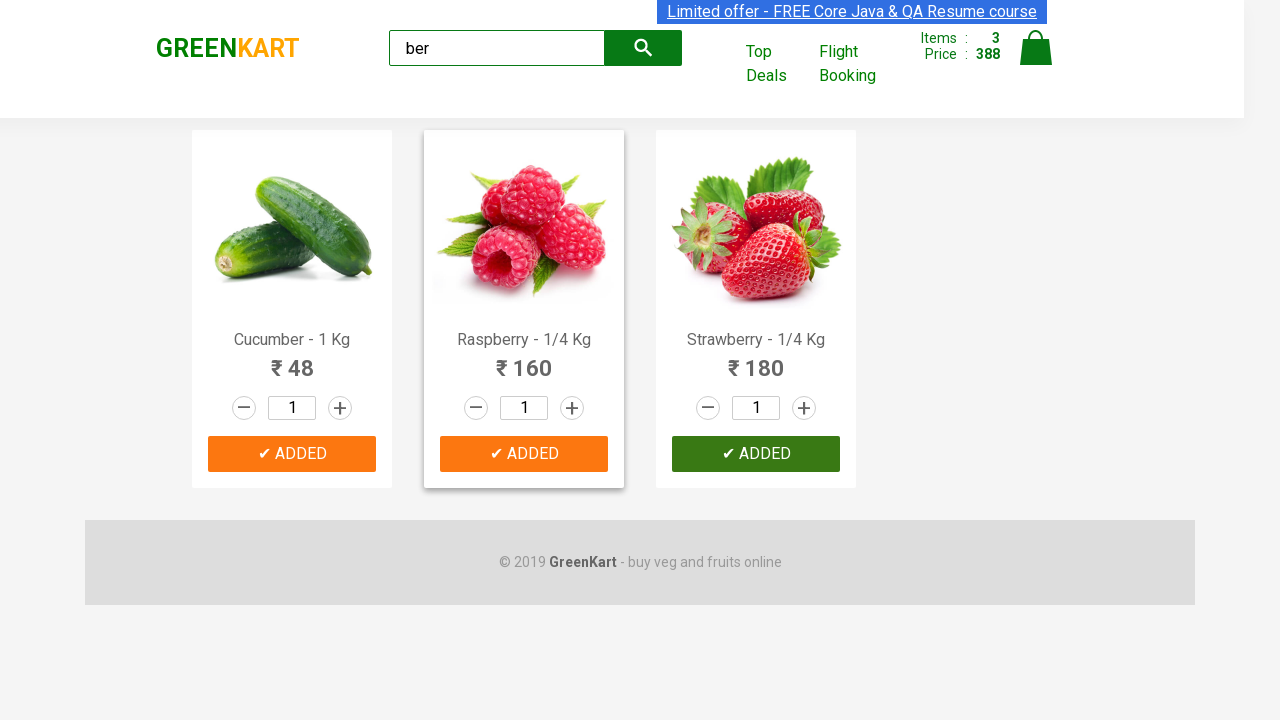

Clicked cart icon to view cart at (1036, 48) on img[alt='Cart']
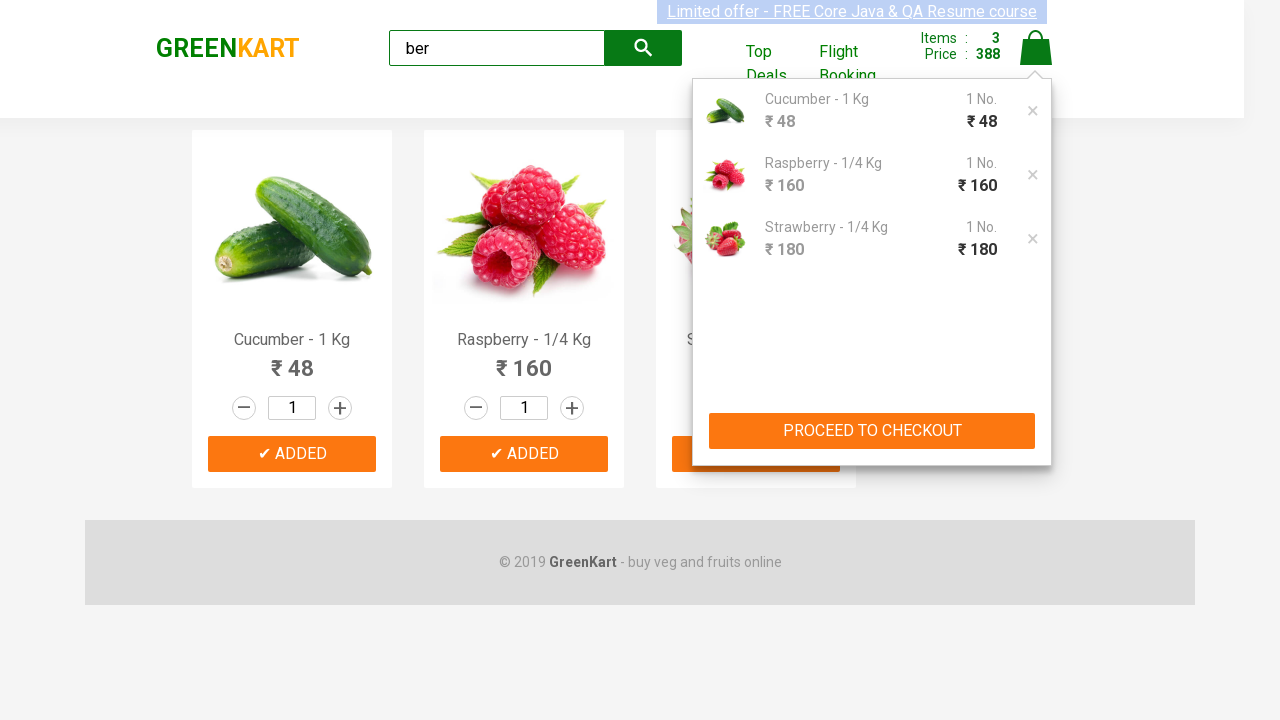

Clicked proceed to checkout button at (872, 431) on xpath=//div[@class='action-block']/button
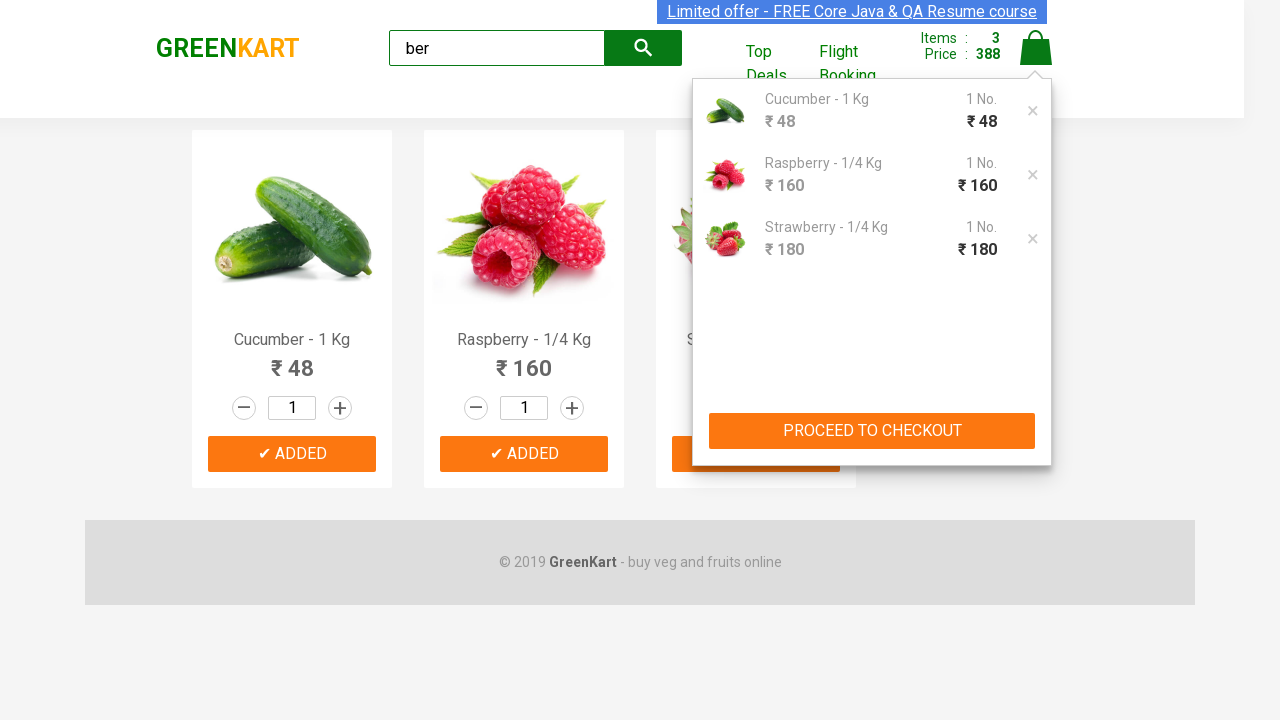

Filled promo code field with 'rahulshettyacademy' on input.promoCode
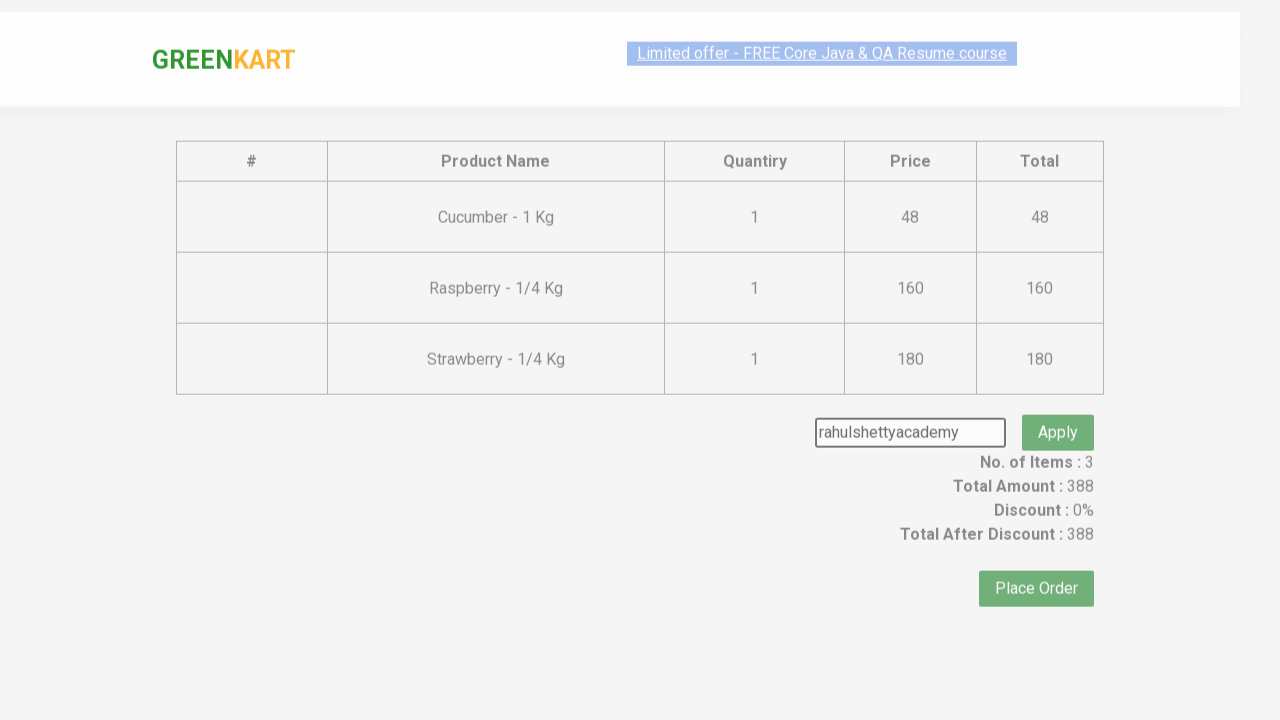

Clicked apply promo button at (1058, 406) on .promoBtn
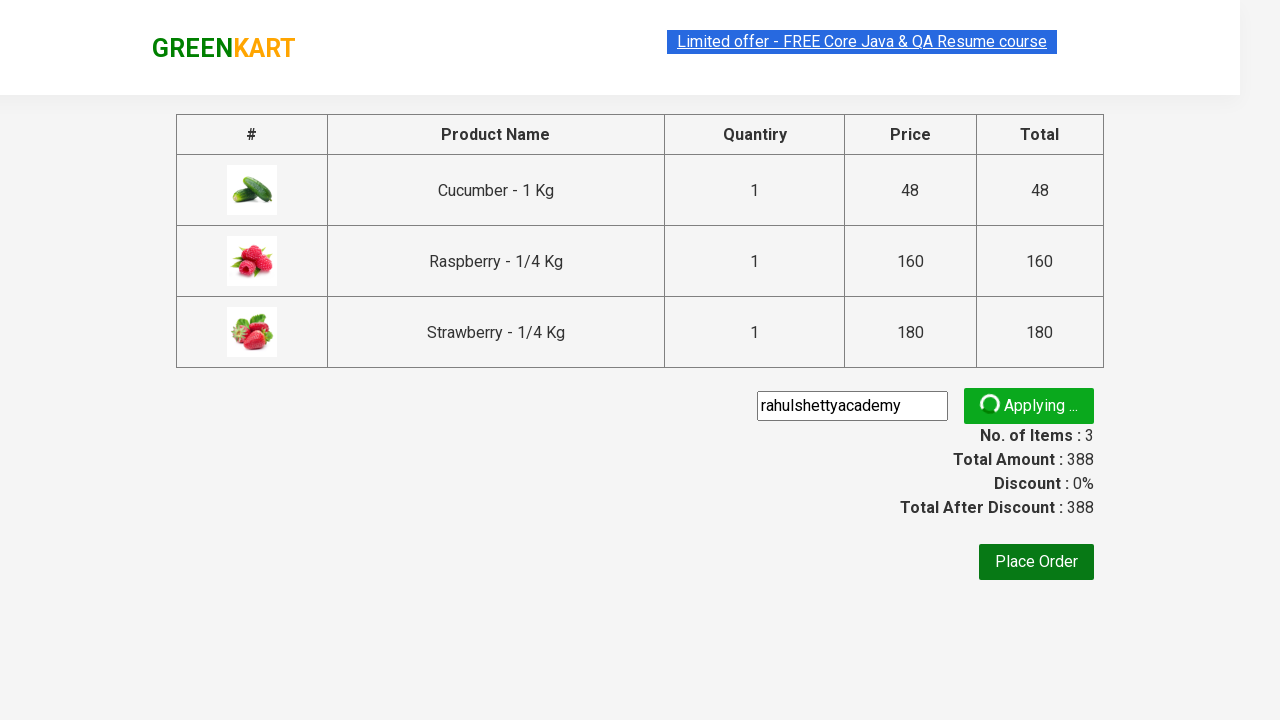

Waited for promo code to be applied
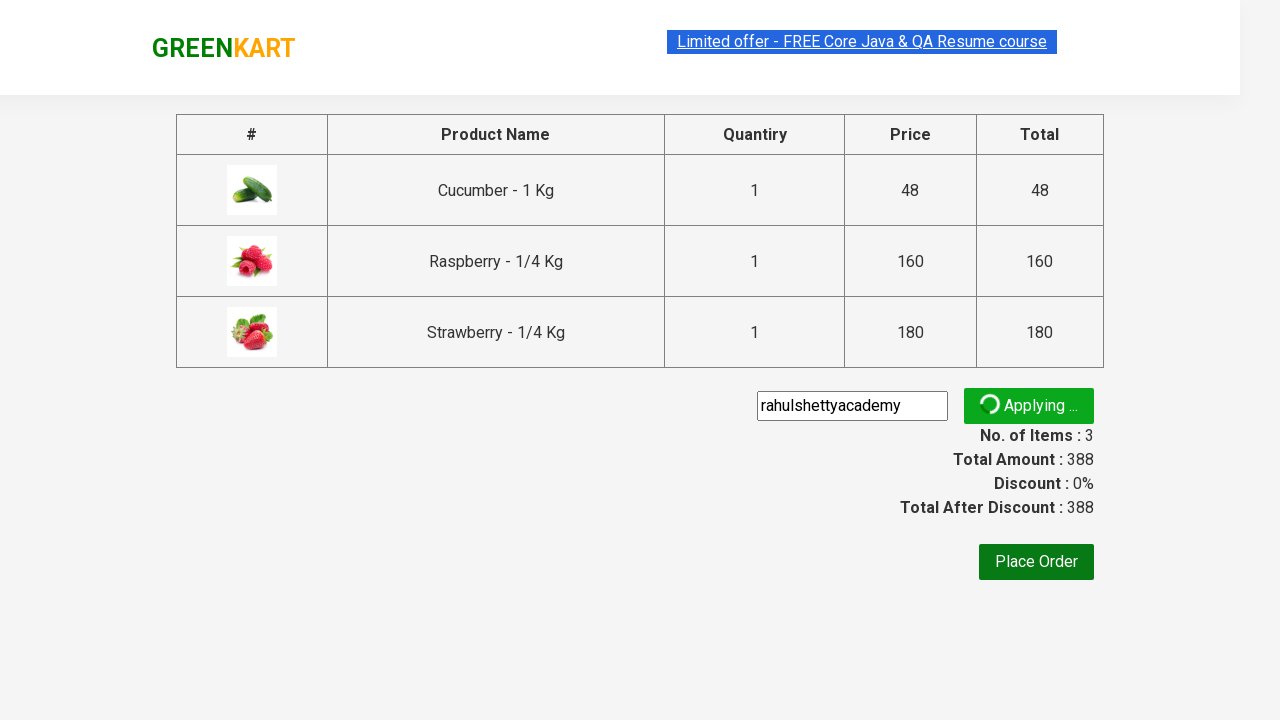

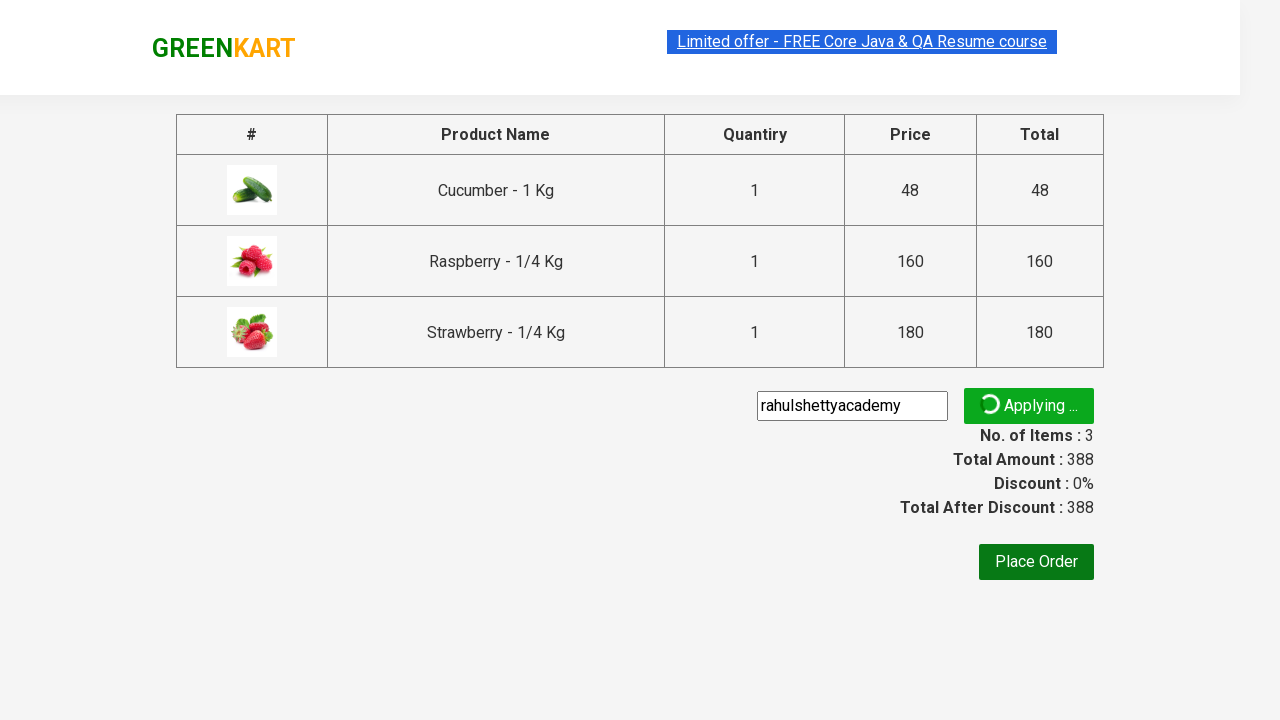